Selects options from dropdown menus including single and multi-select dropdowns

Starting URL: https://demoqa.com/select-menu

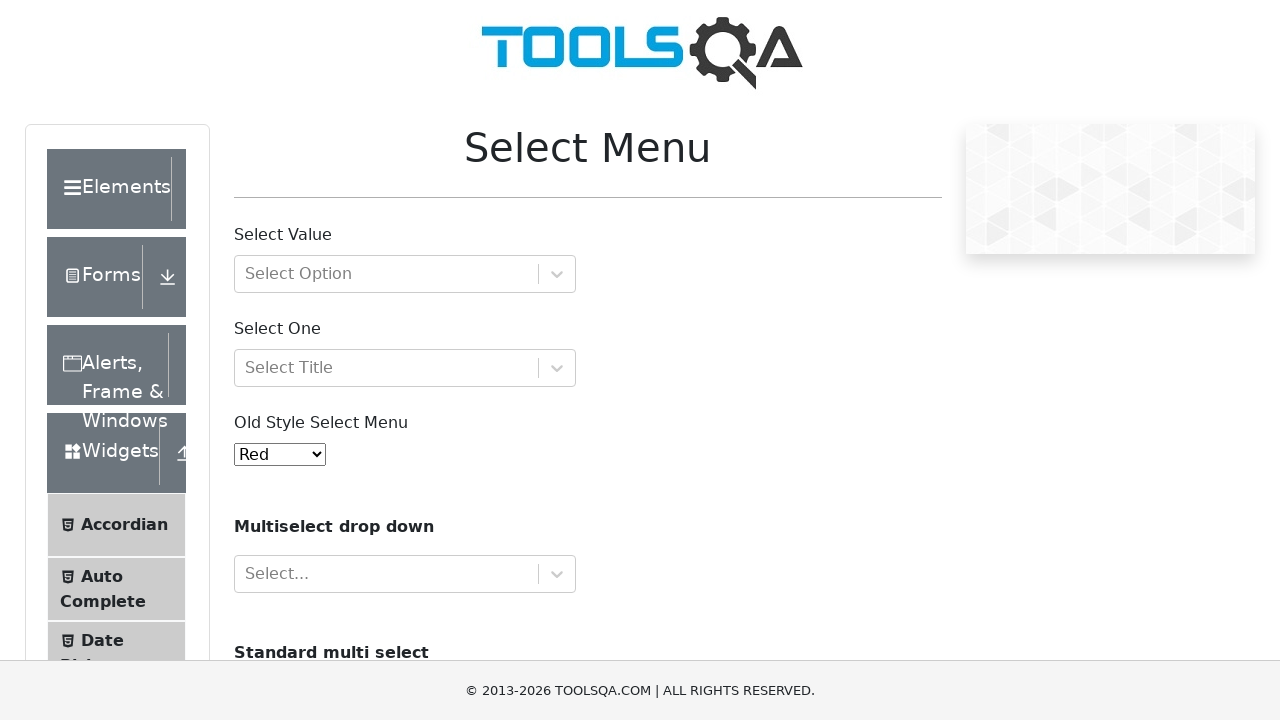

Selected 'Green' option from old style dropdown by label on #oldSelectMenu
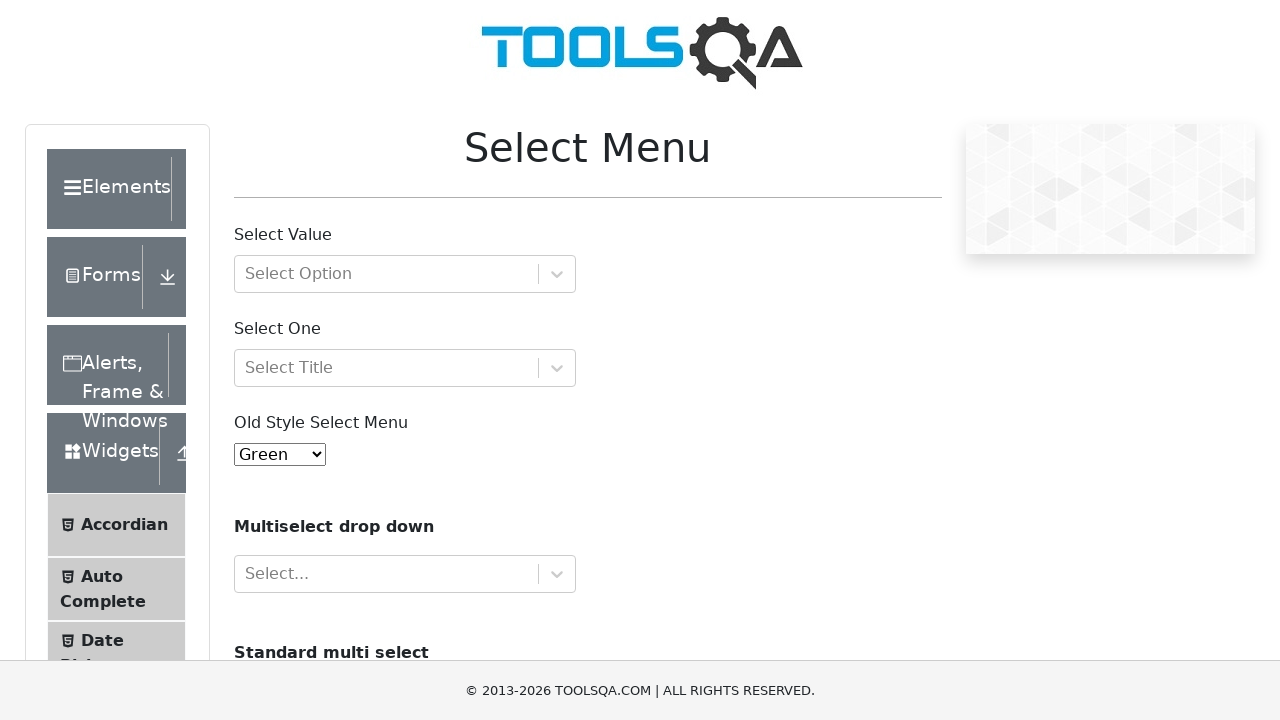

Selected option with value '1' from old style dropdown on #oldSelectMenu
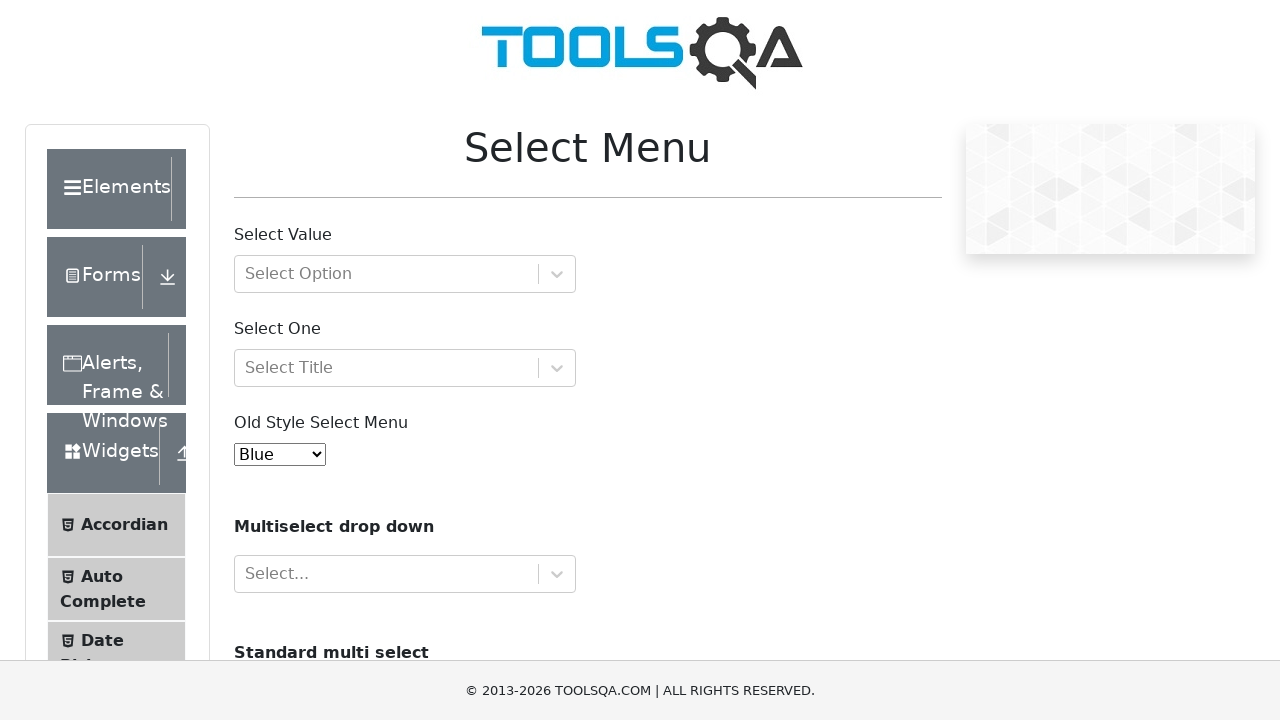

Selected 'volvo' and 'audi' options from multi-select cars dropdown on #cars
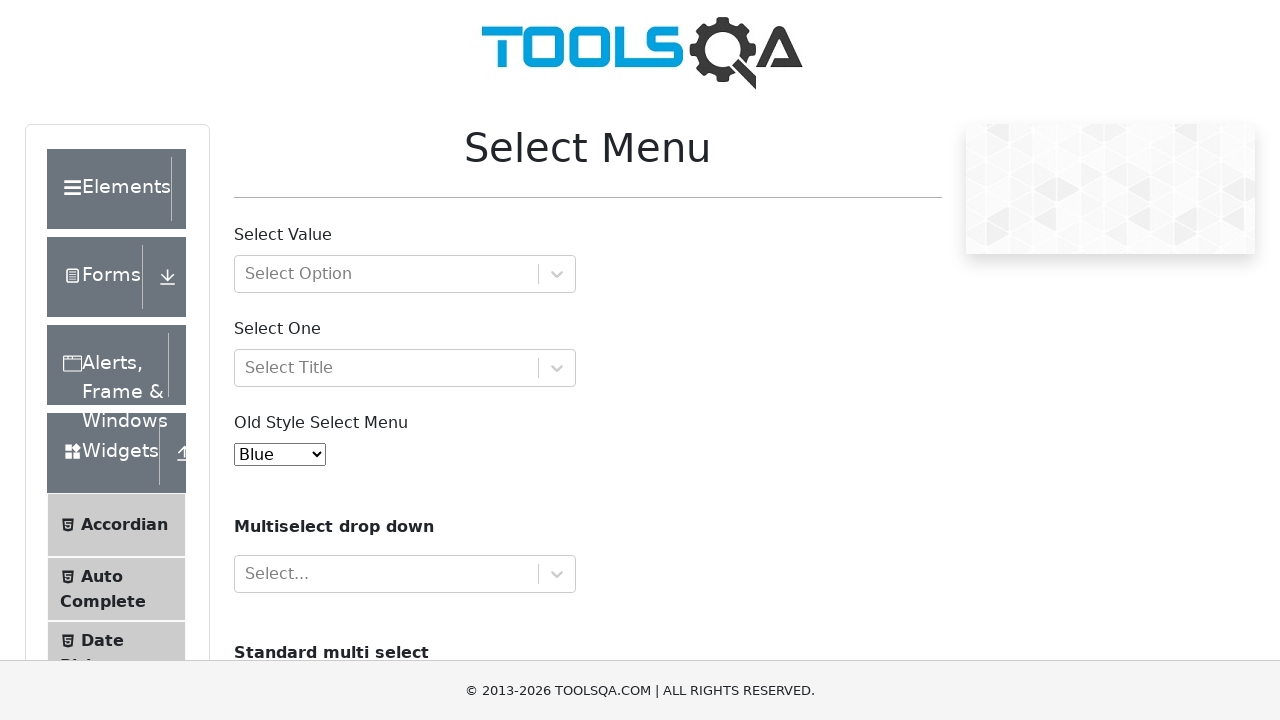

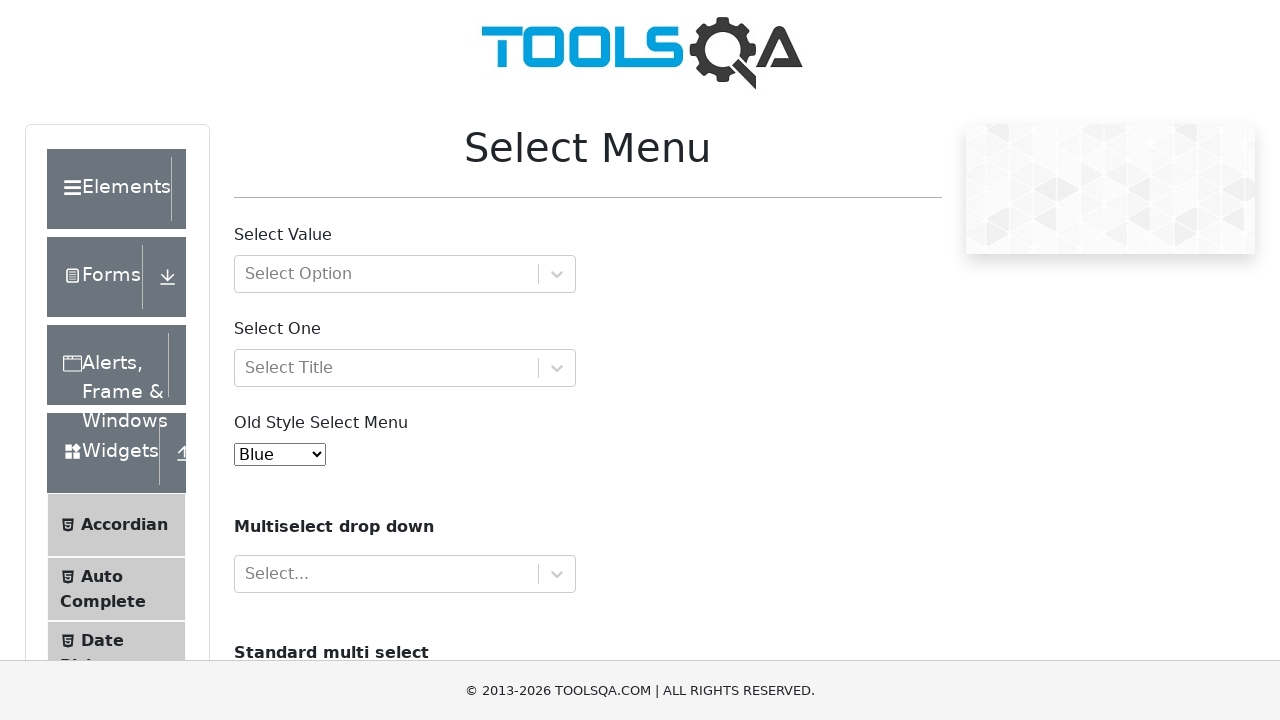